Tests negative case where letters are entered in the zip code field instead of numbers

Starting URL: https://www.sharelane.com/cgi-bin/register.py

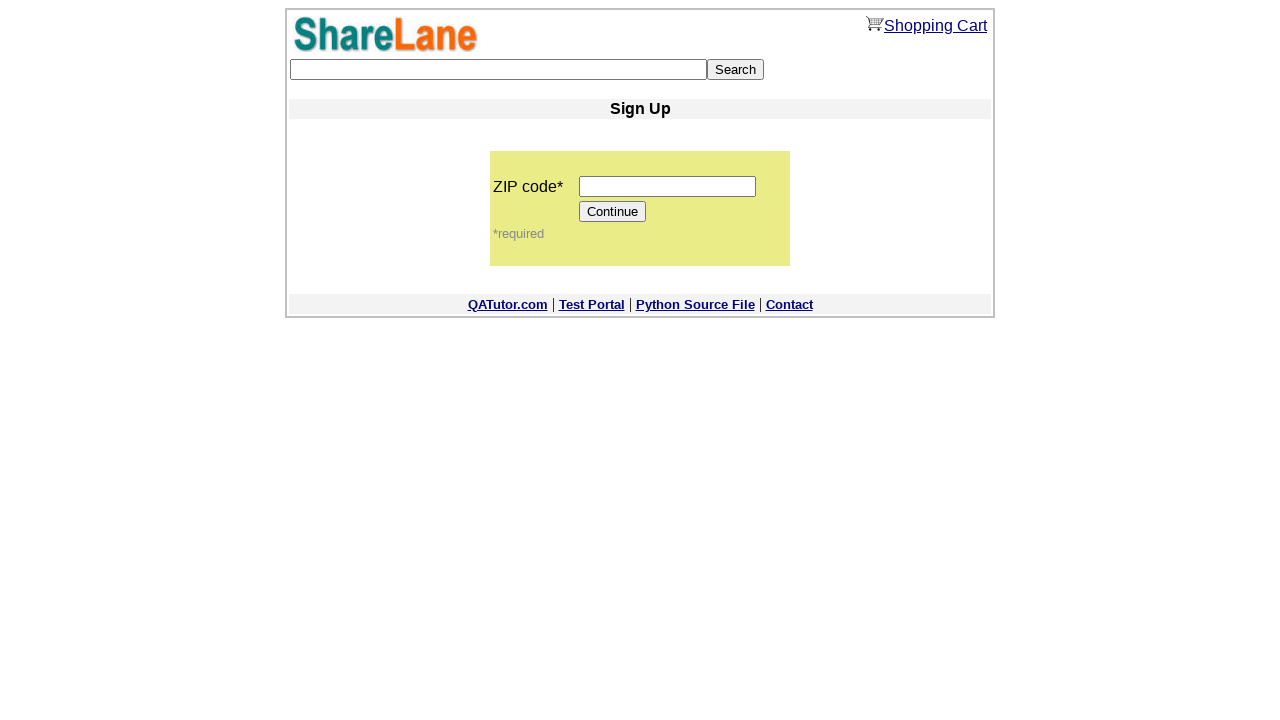

Filled zip code field with letters 'asdfh' (invalid input) on input[name='zip_code']
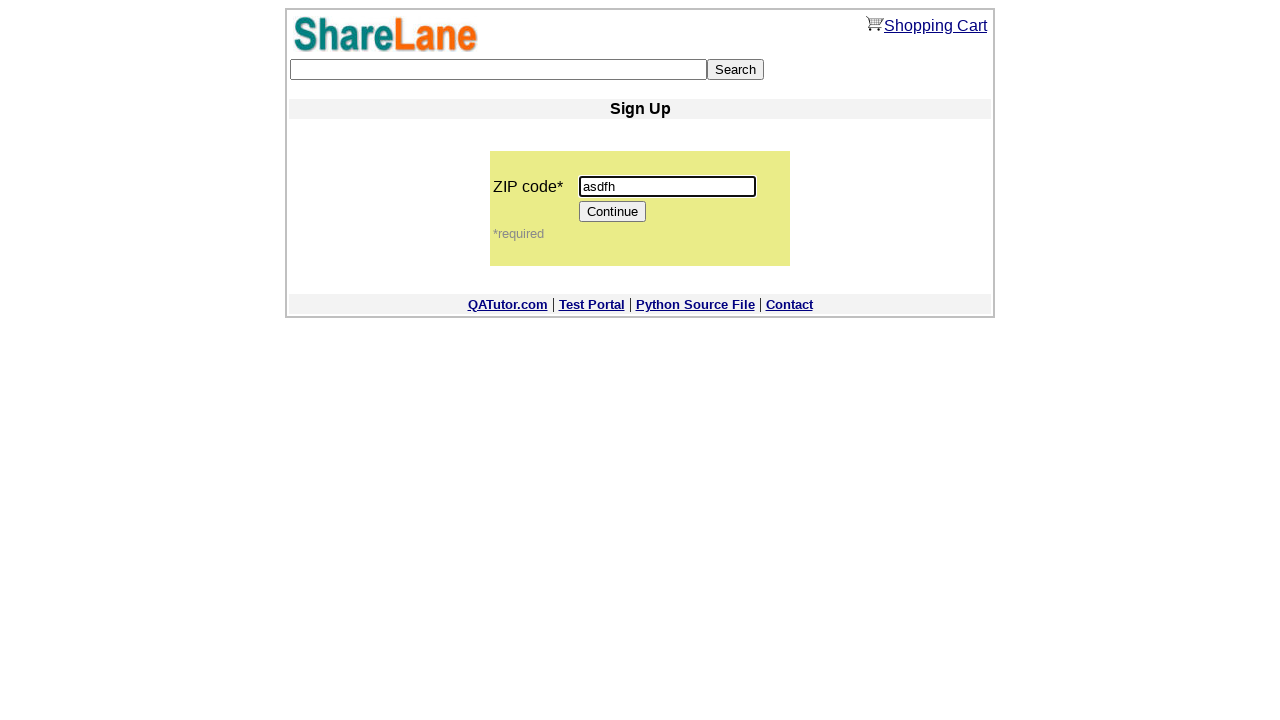

Clicked Continue button to submit form with invalid zip code at (613, 212) on input[value='Continue']
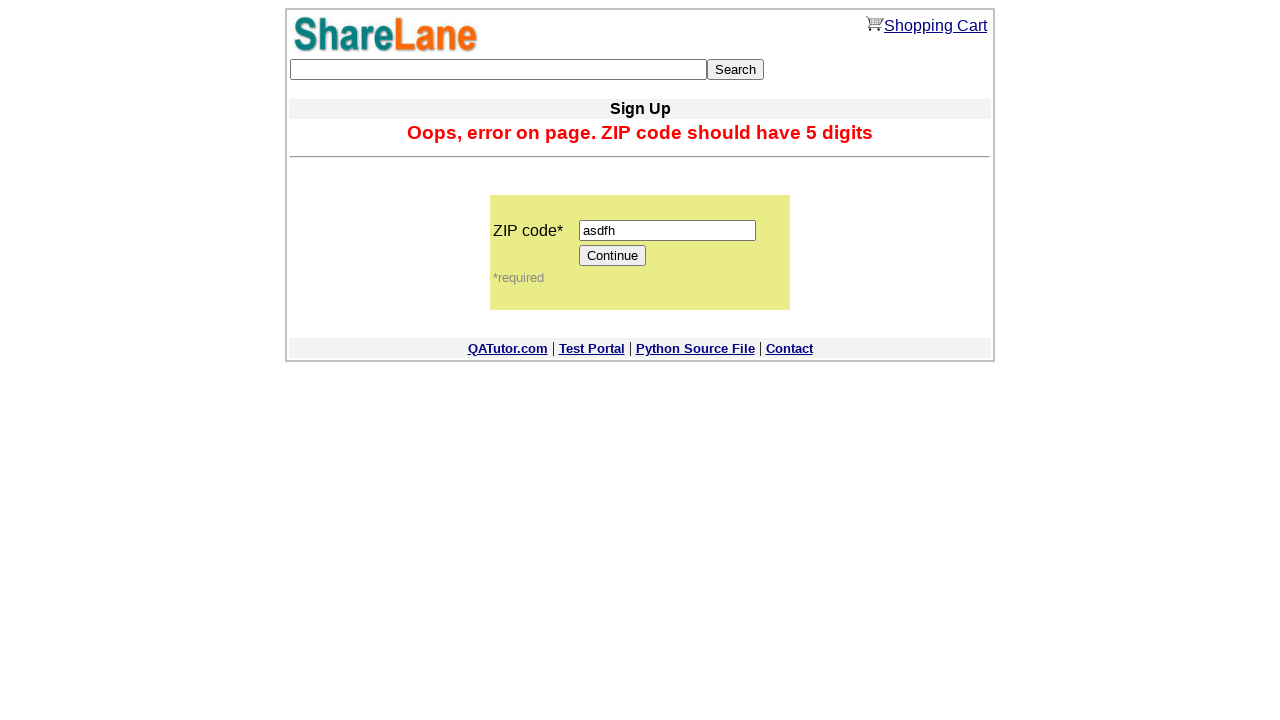

Verified zip code field is still displayed (form rejected invalid input)
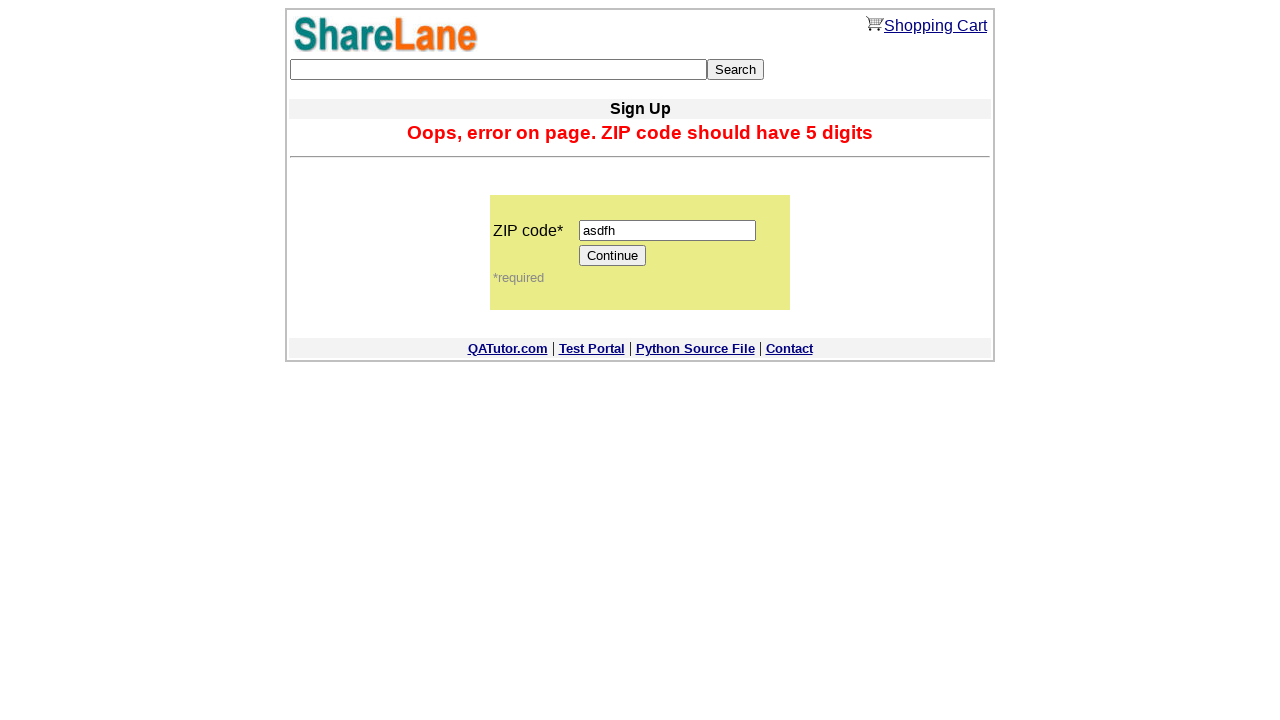

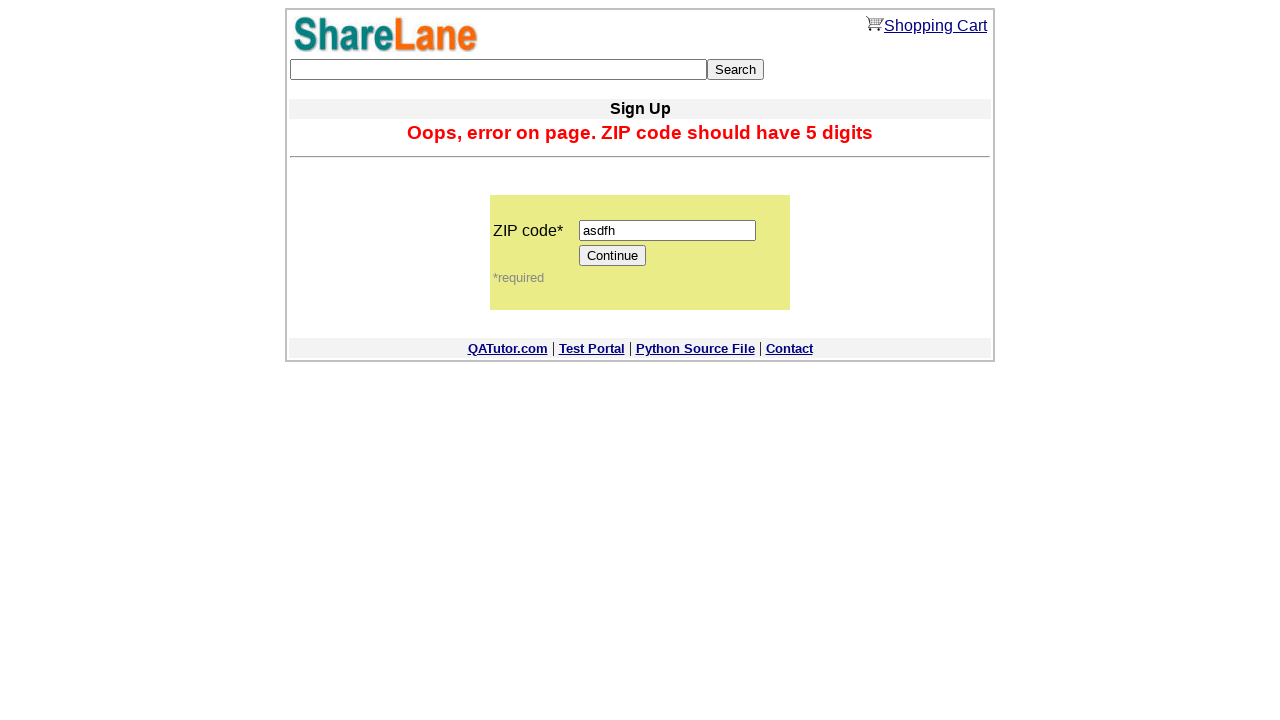